Tests the autocomplete input functionality by typing a partial country name and using keyboard navigation to select from the suggestions dropdown.

Starting URL: https://rahulshettyacademy.com/AutomationPractice/

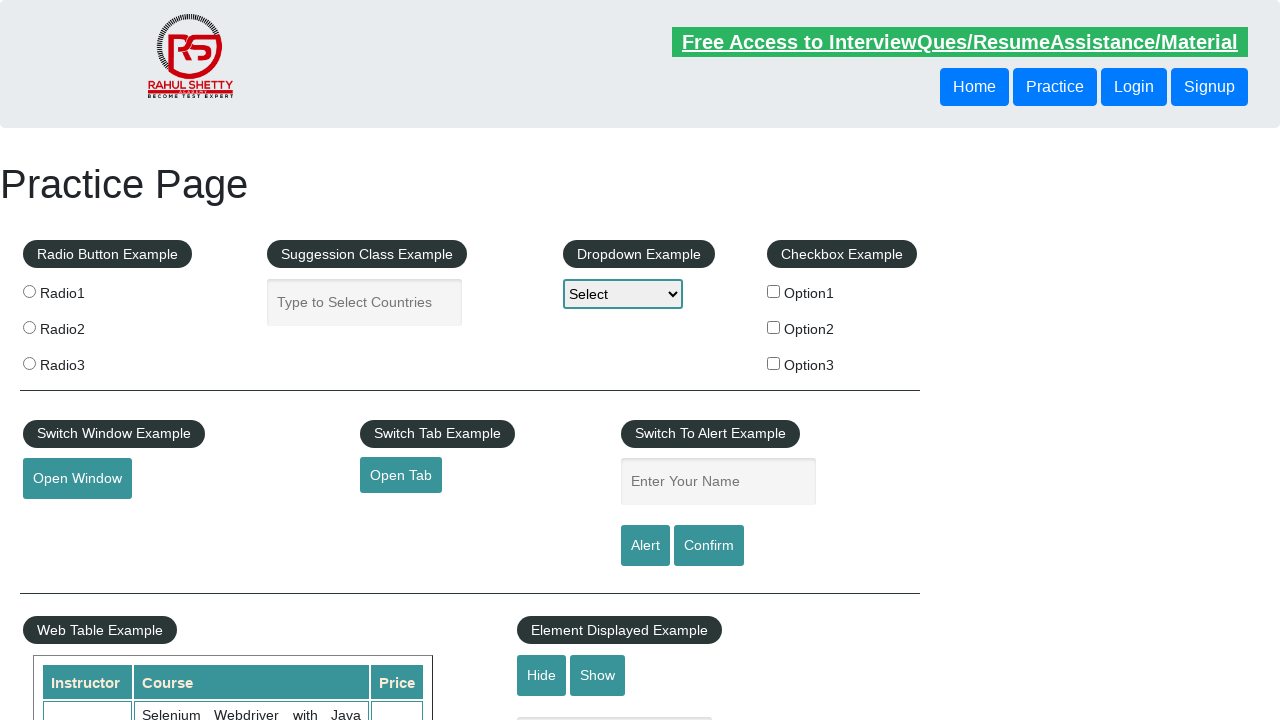

Filled autocomplete field with 'ind' on #autocomplete
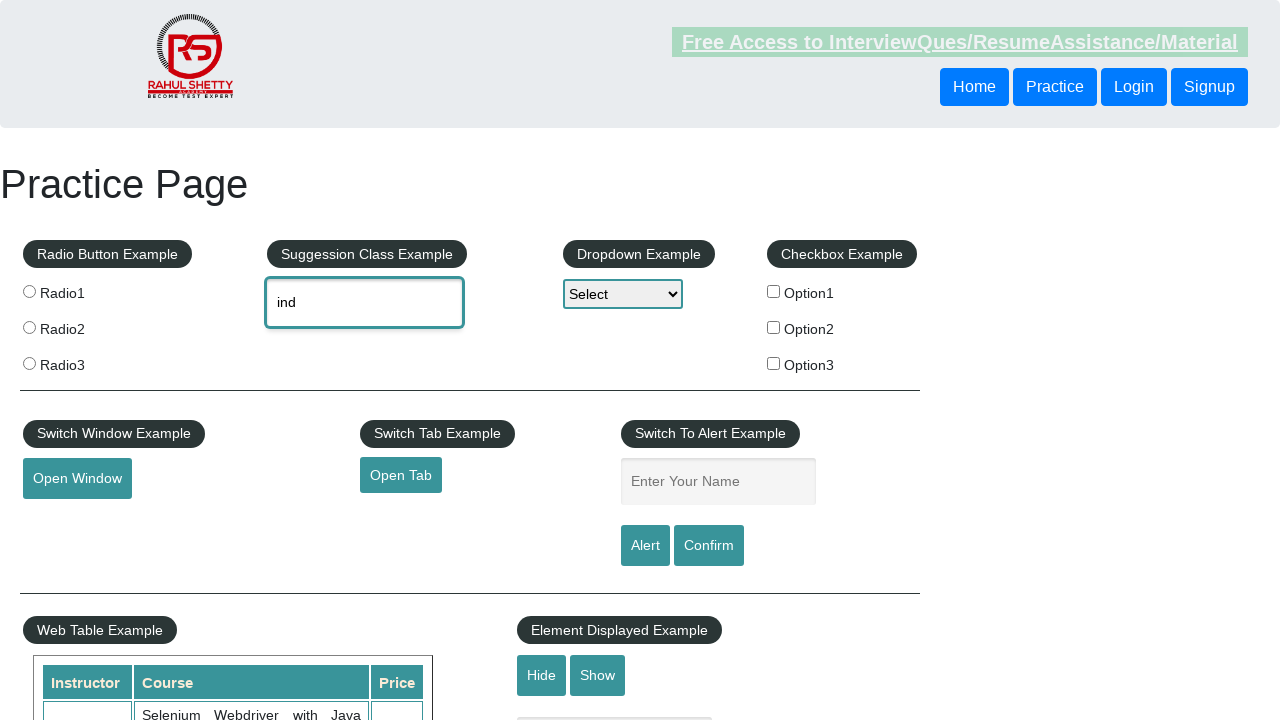

Waited 2 seconds for autocomplete suggestions to appear
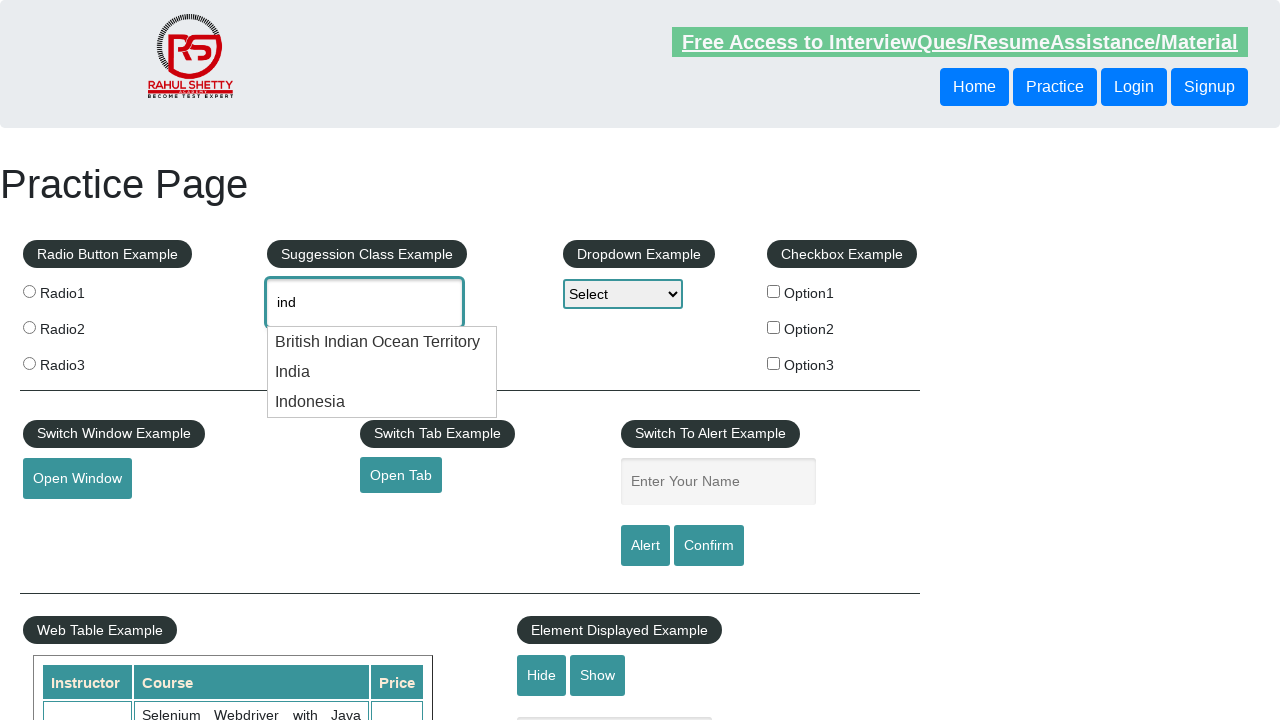

Pressed down arrow to navigate to first suggestion
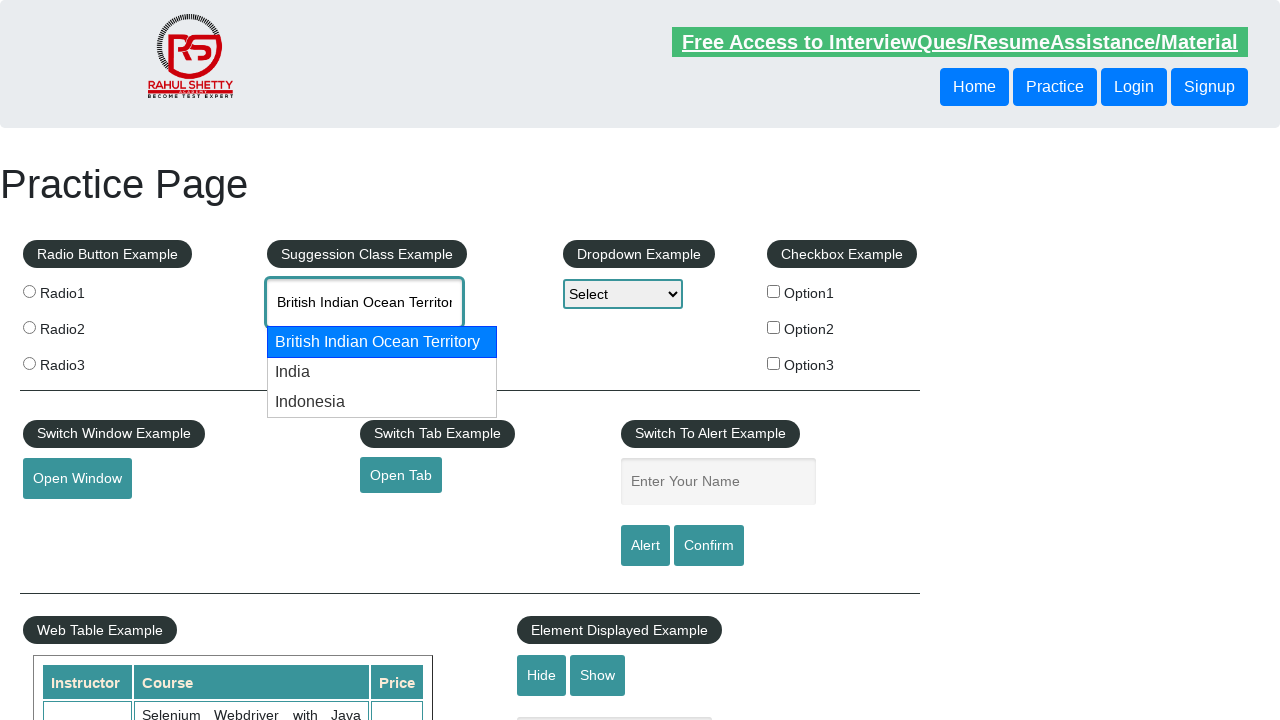

Pressed down arrow to navigate to next suggestion (attempt 2)
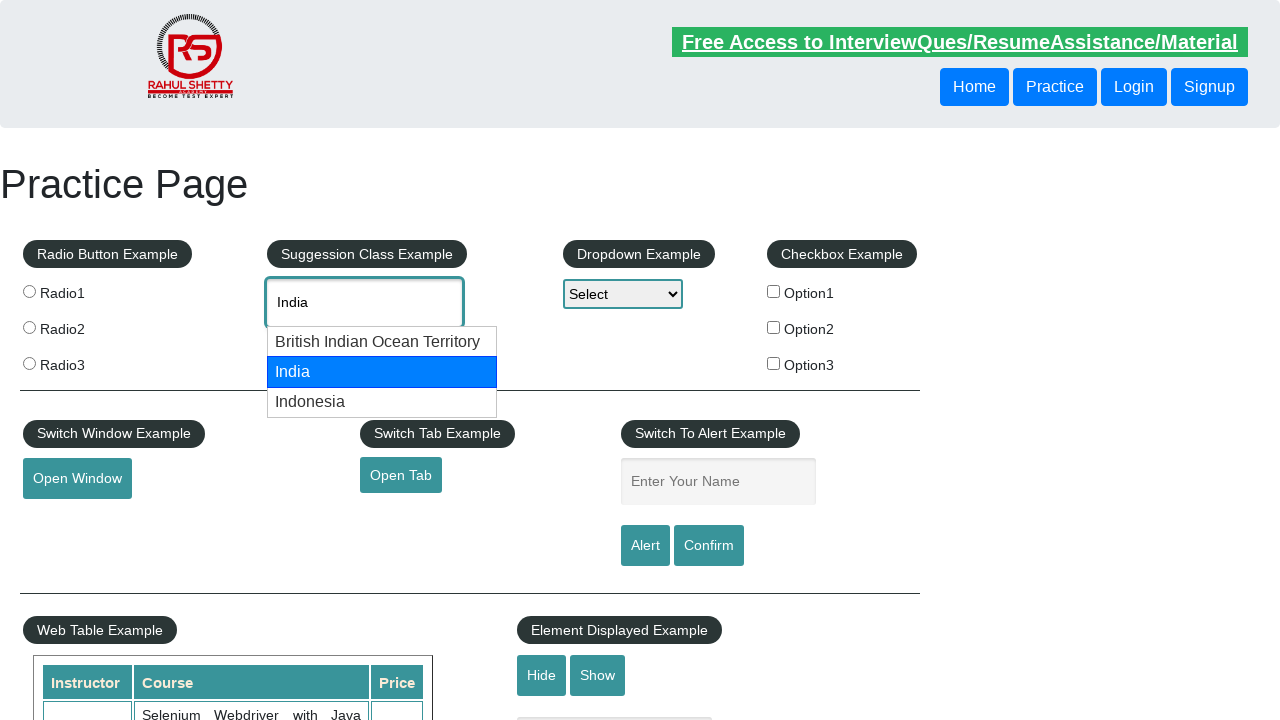

Pressed Enter to select 'India' from autocomplete suggestions
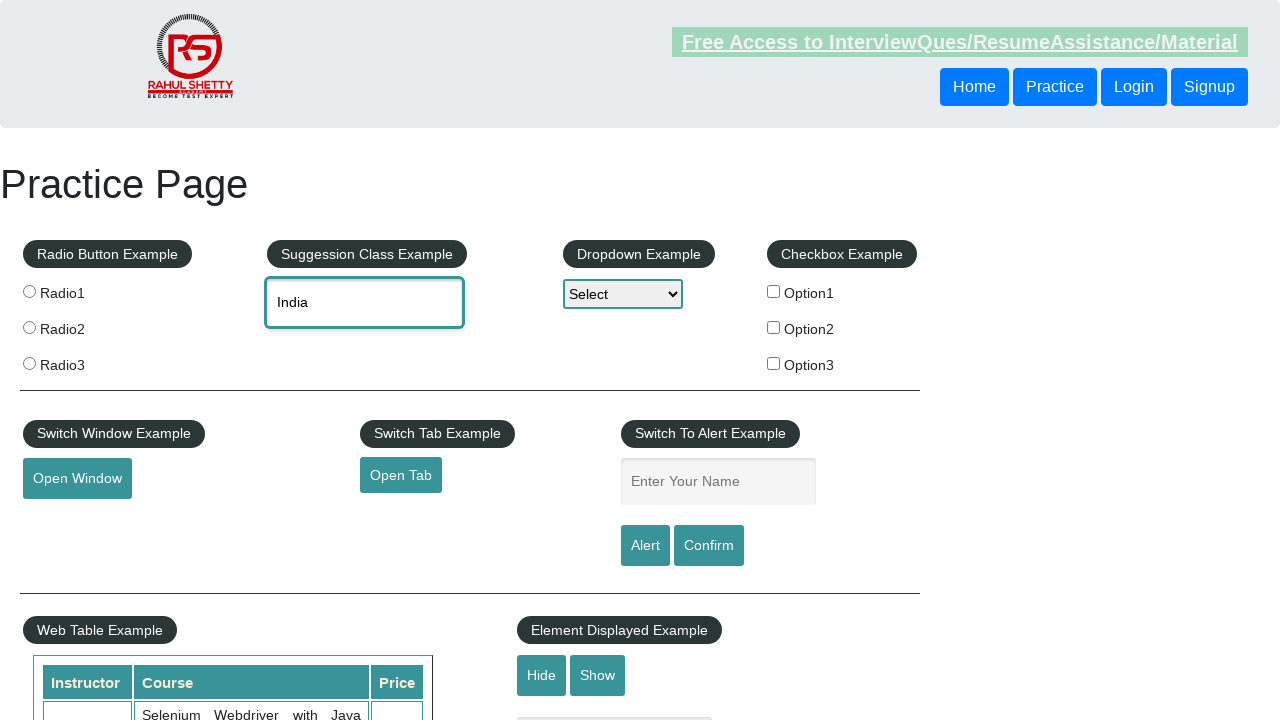

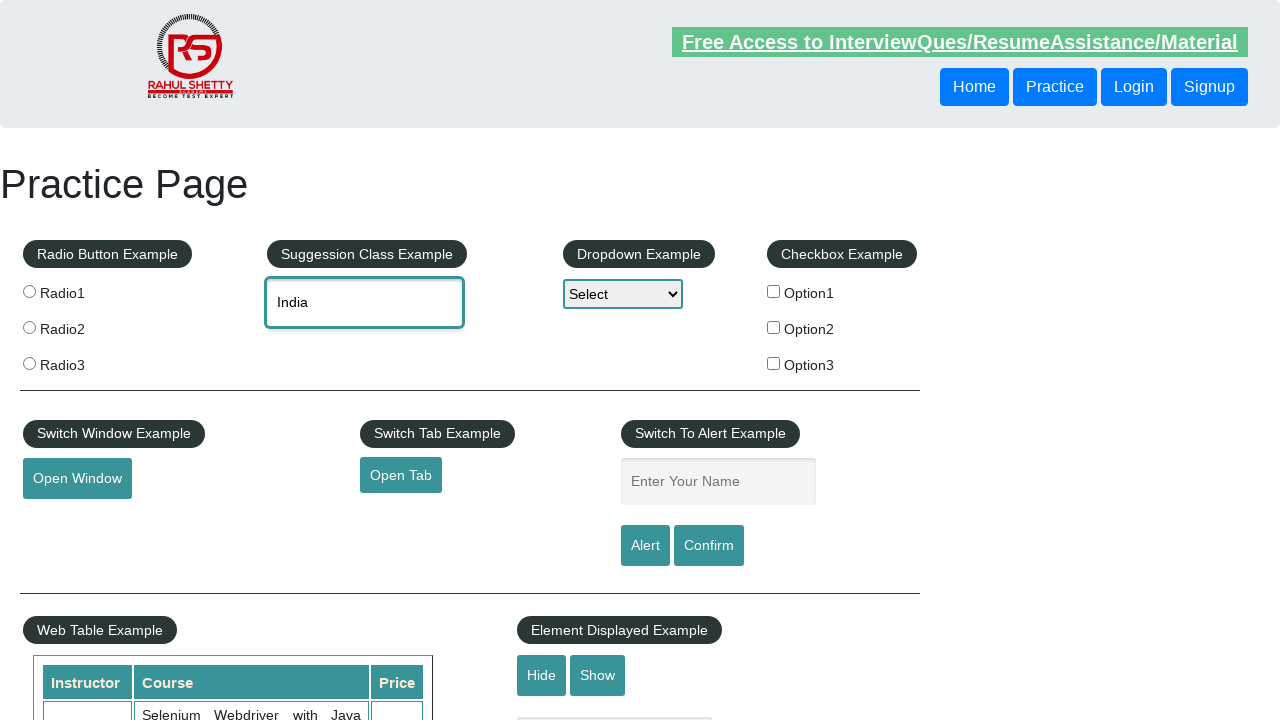